Tests table value calculation by scrolling to a fixed header table, extracting values from the 4th column, summing them, and verifying the total matches the displayed amount

Starting URL: https://www.rahulshettyacademy.com/AutomationPractice/

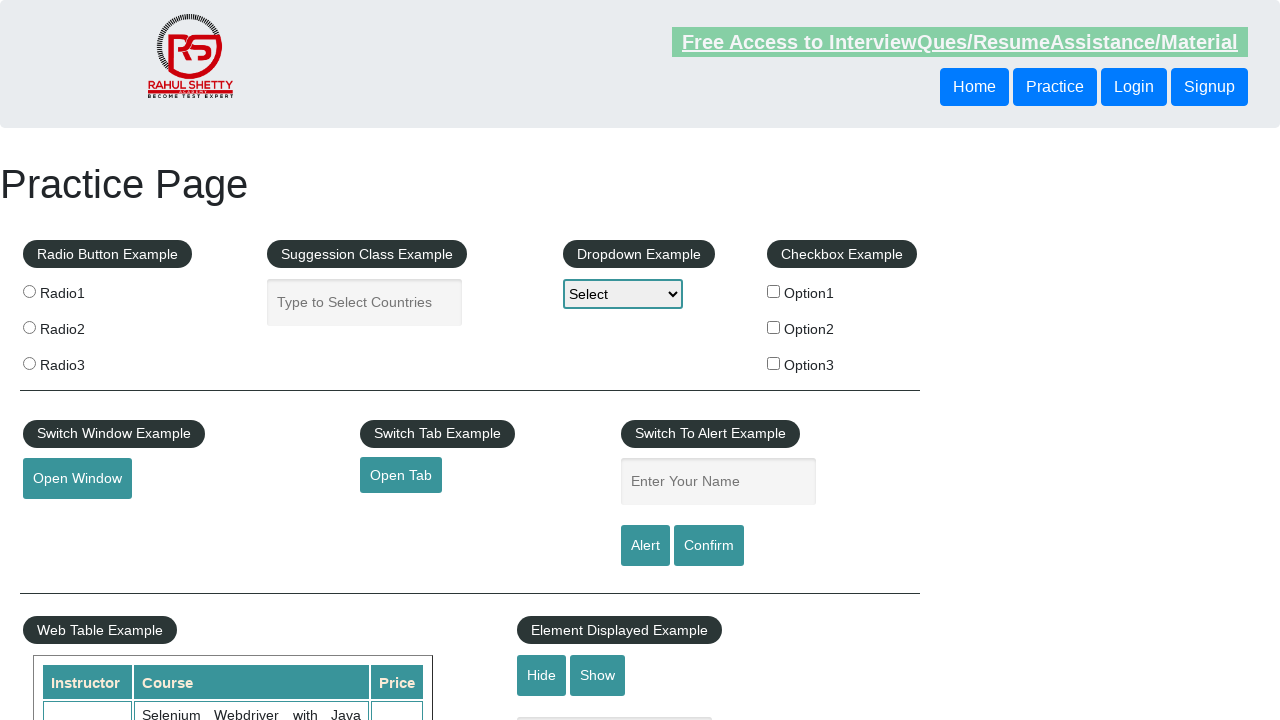

Scrolled down 850px to reach table section
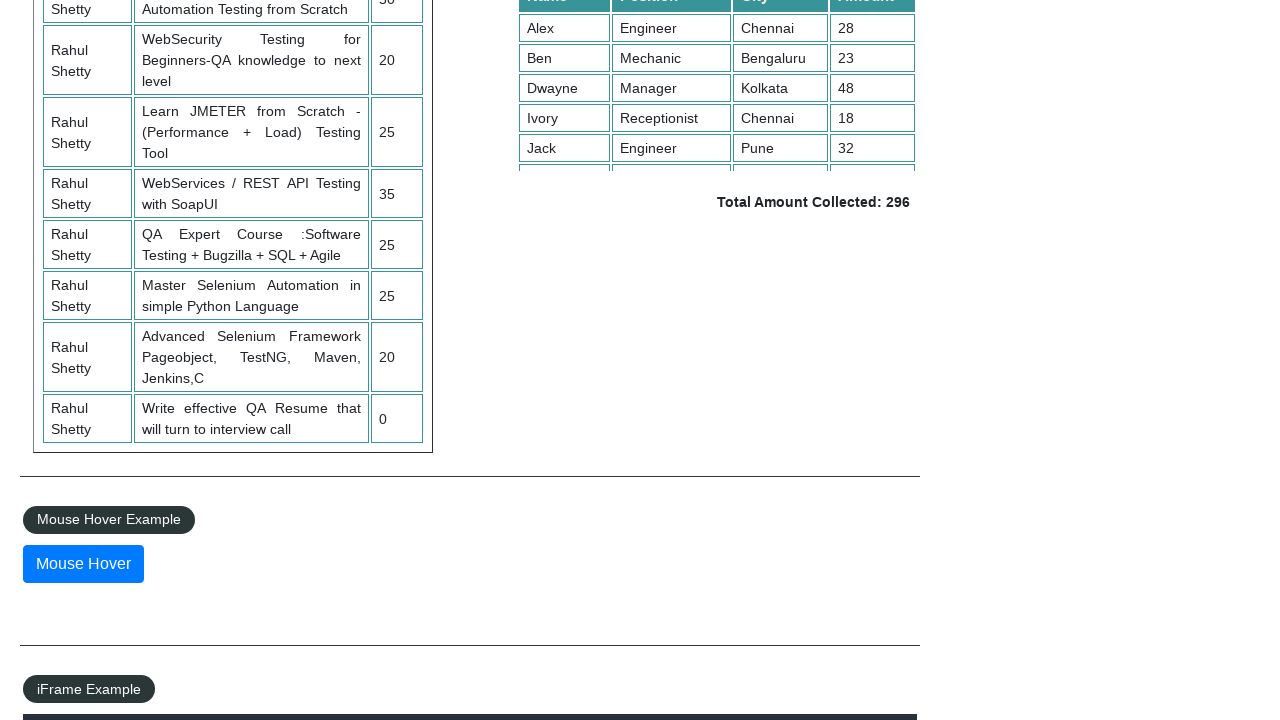

Scrolled within fixed header table by 150px
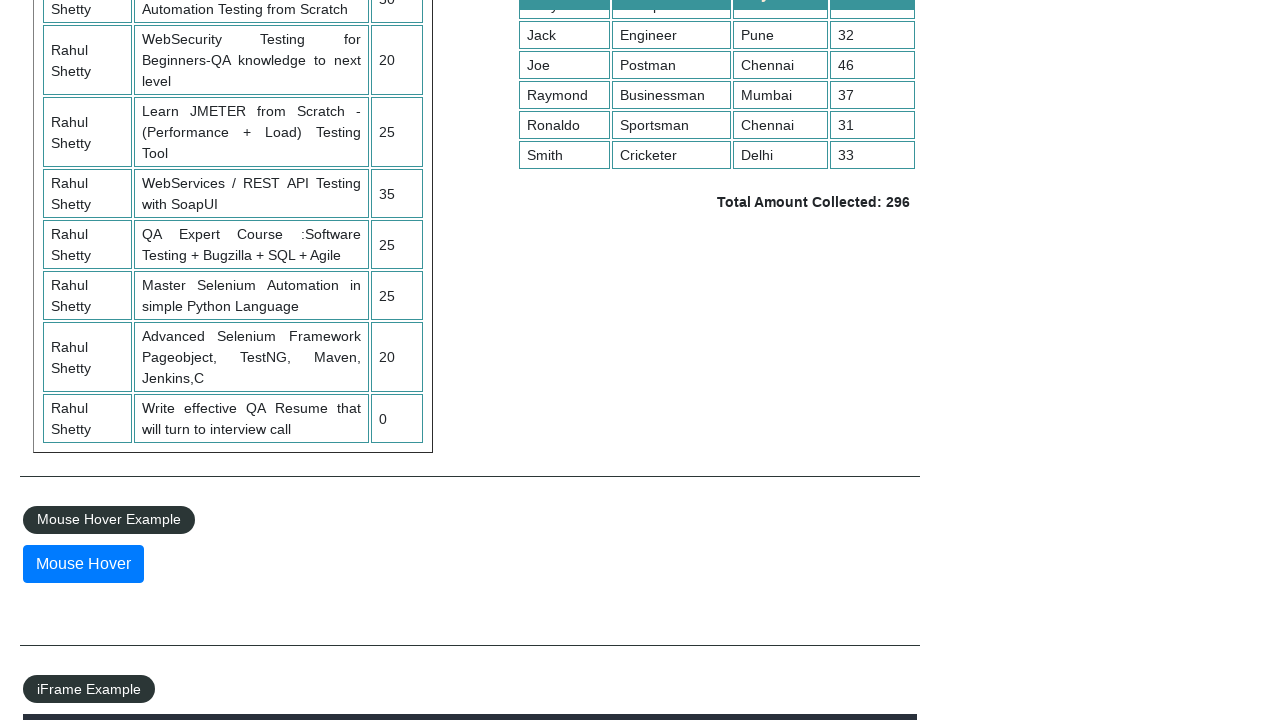

Extracted 9 values from 4th column of table
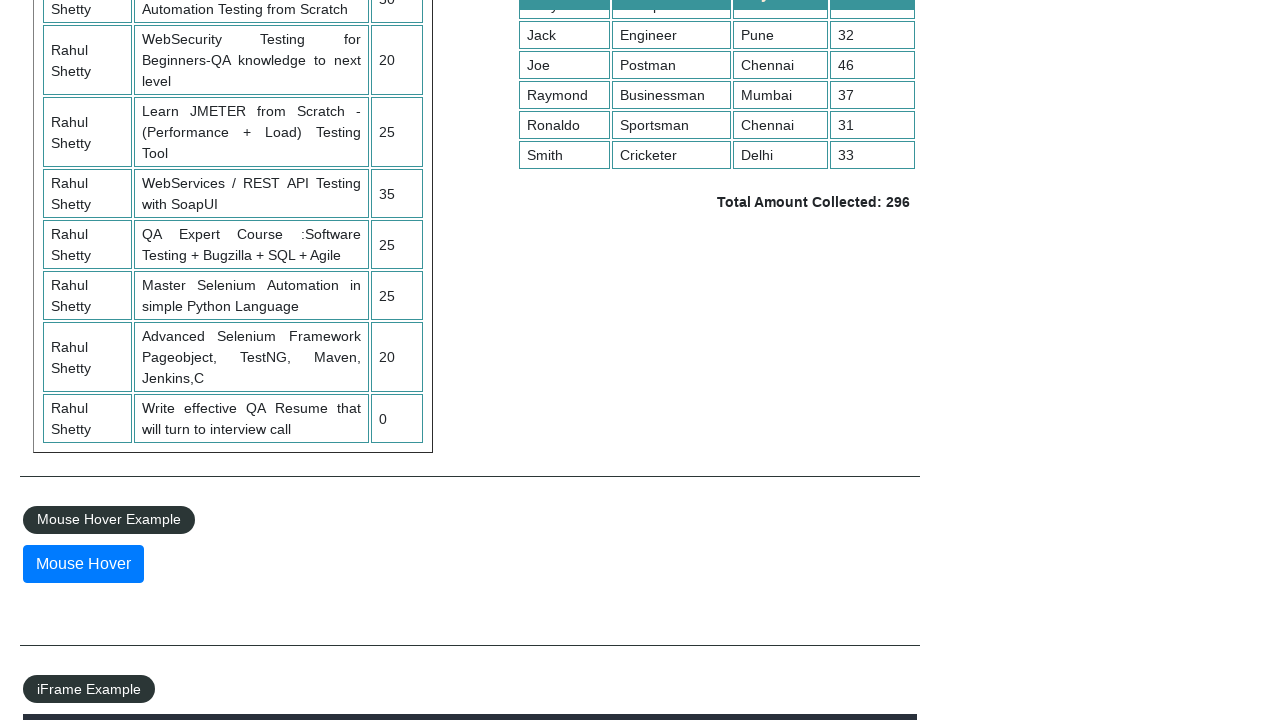

Calculated sum of column values: 296
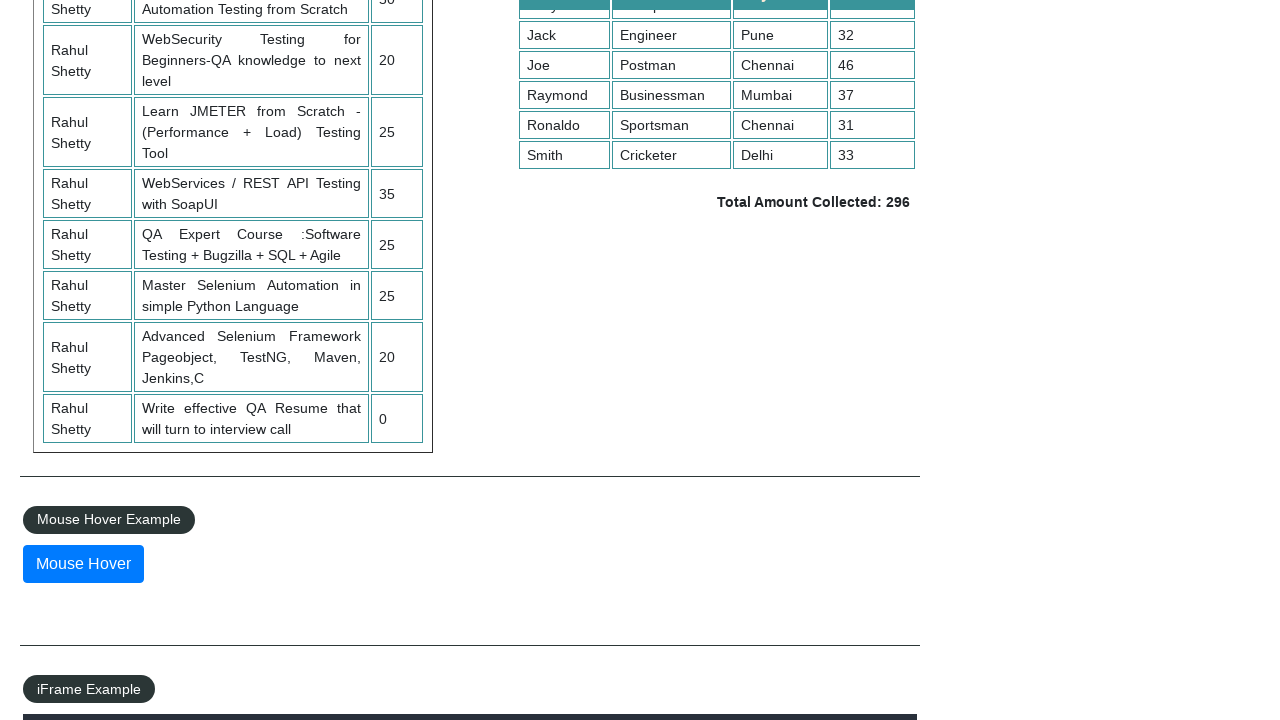

Retrieved displayed total amount text
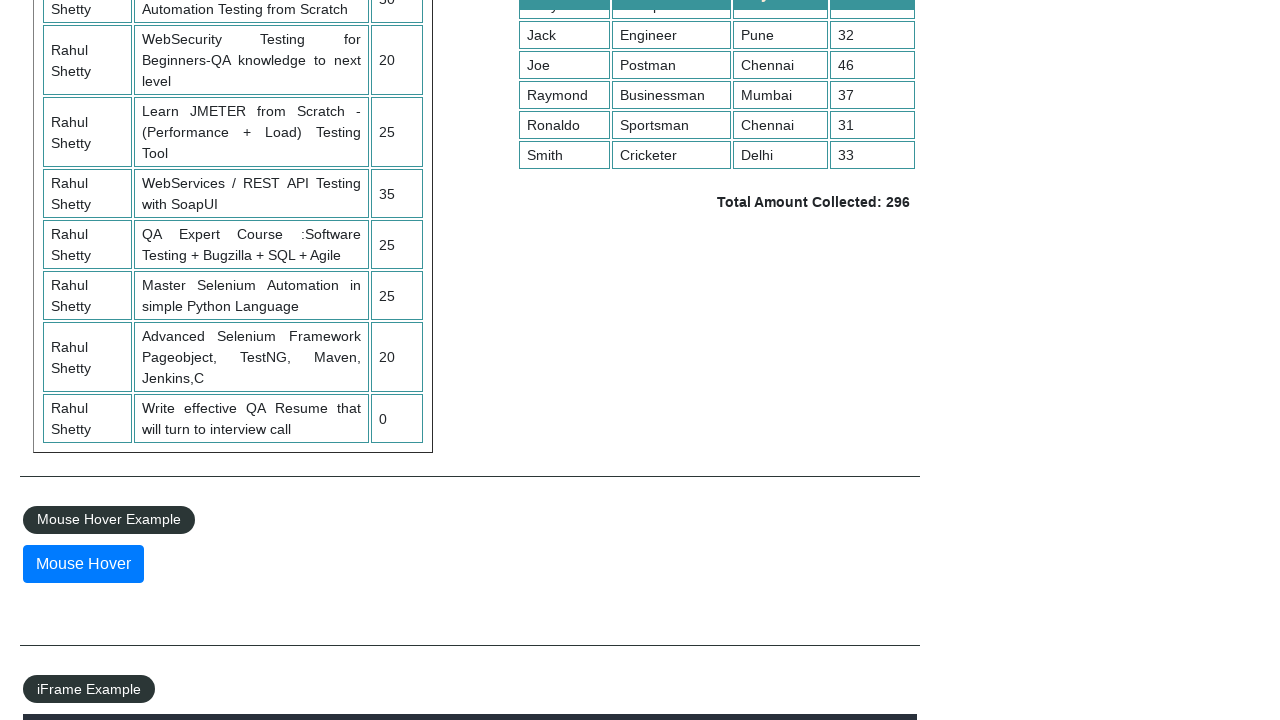

Parsed displayed total: 296
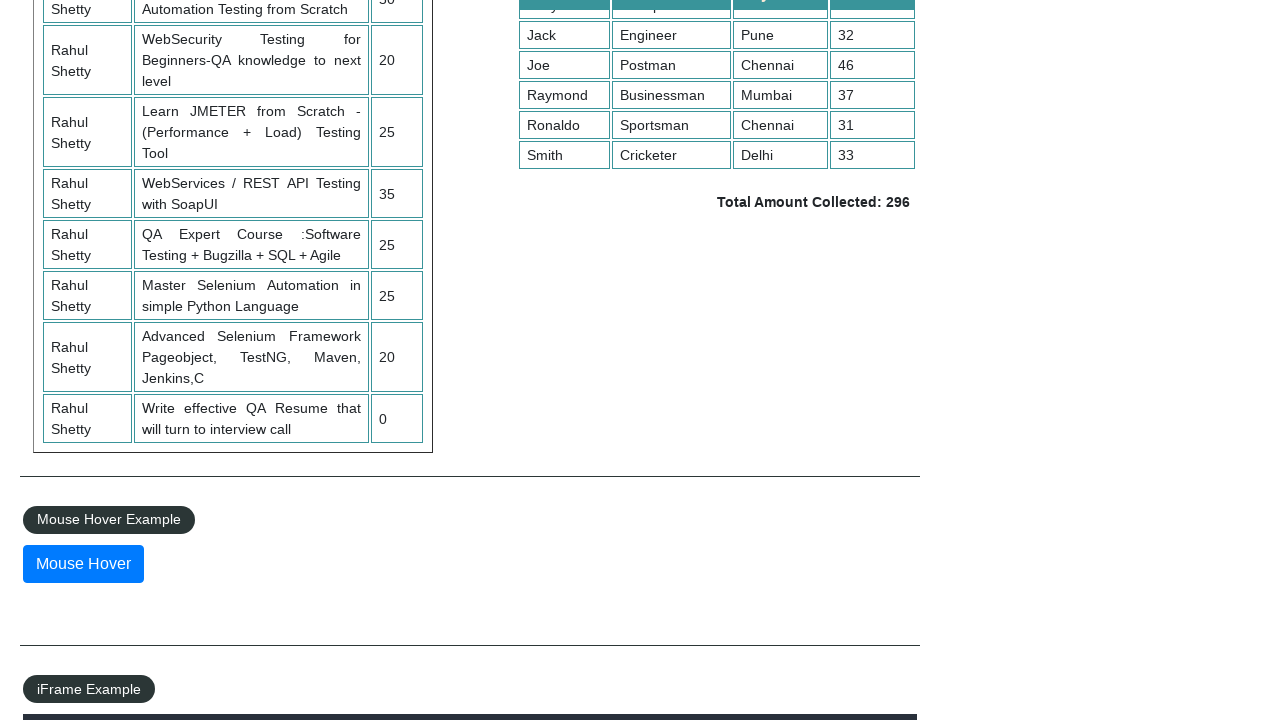

Verified displayed total equals 296
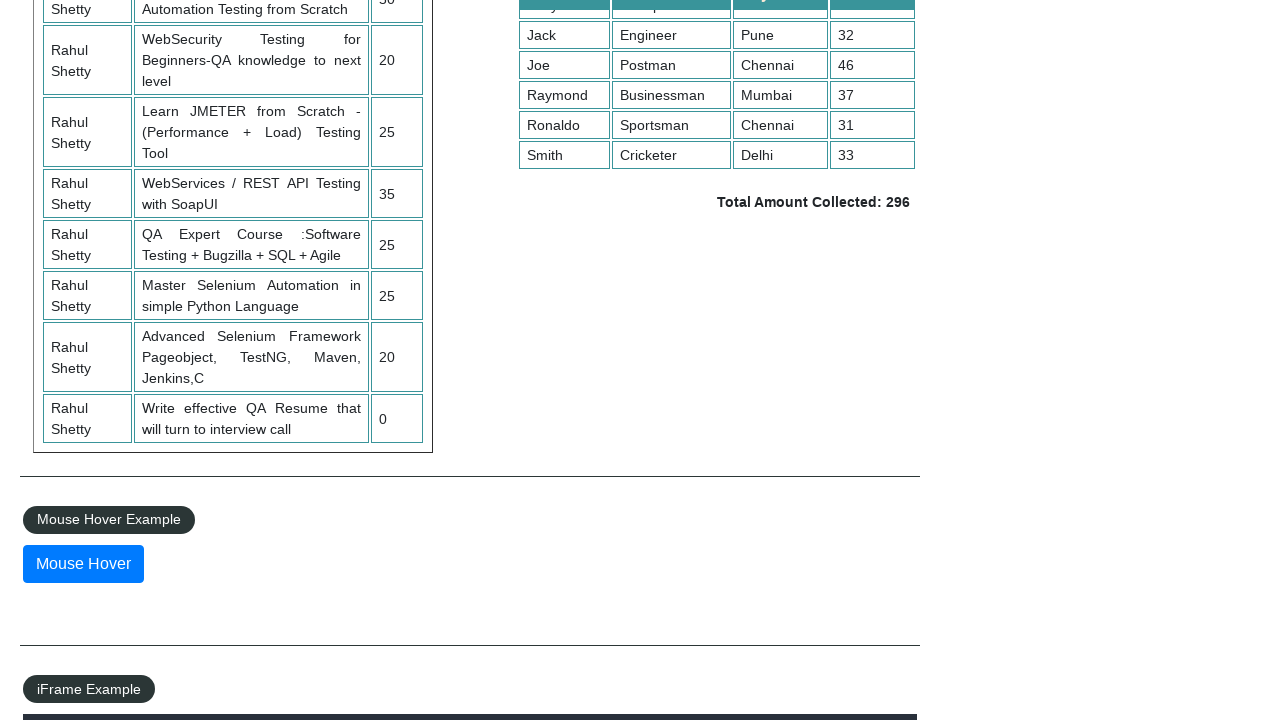

Verified calculated total 296 matches displayed total 296
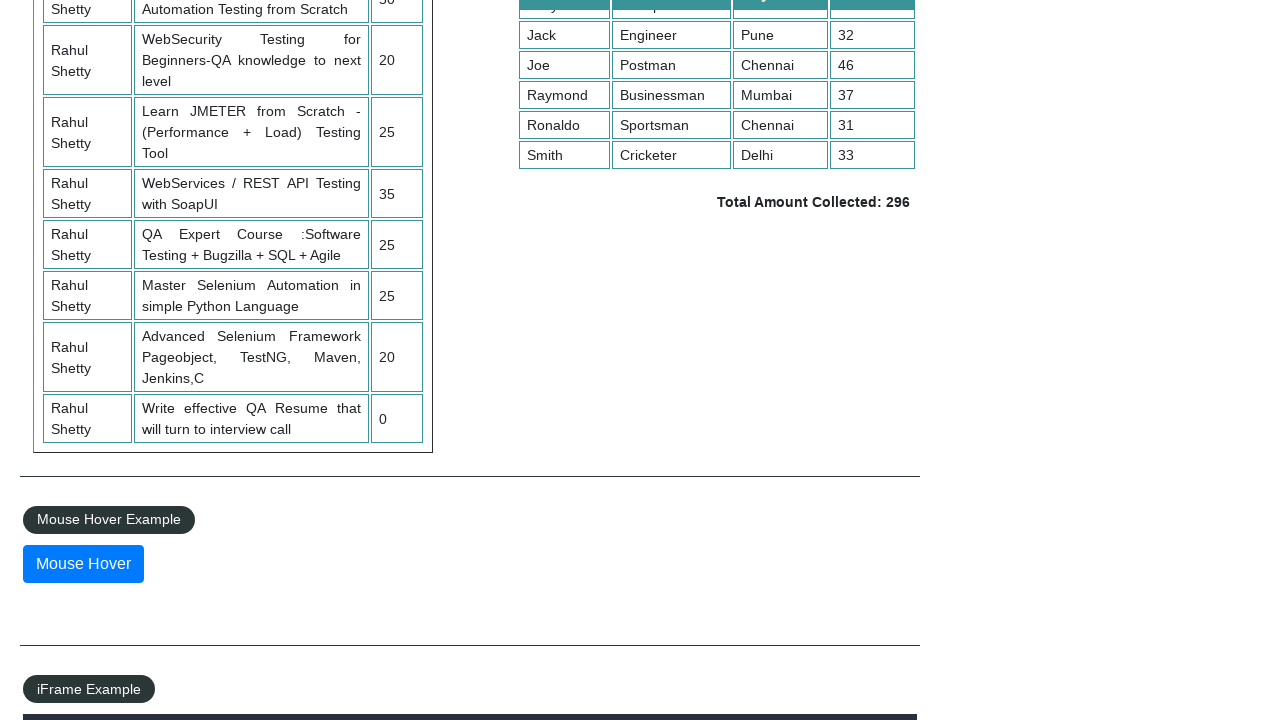

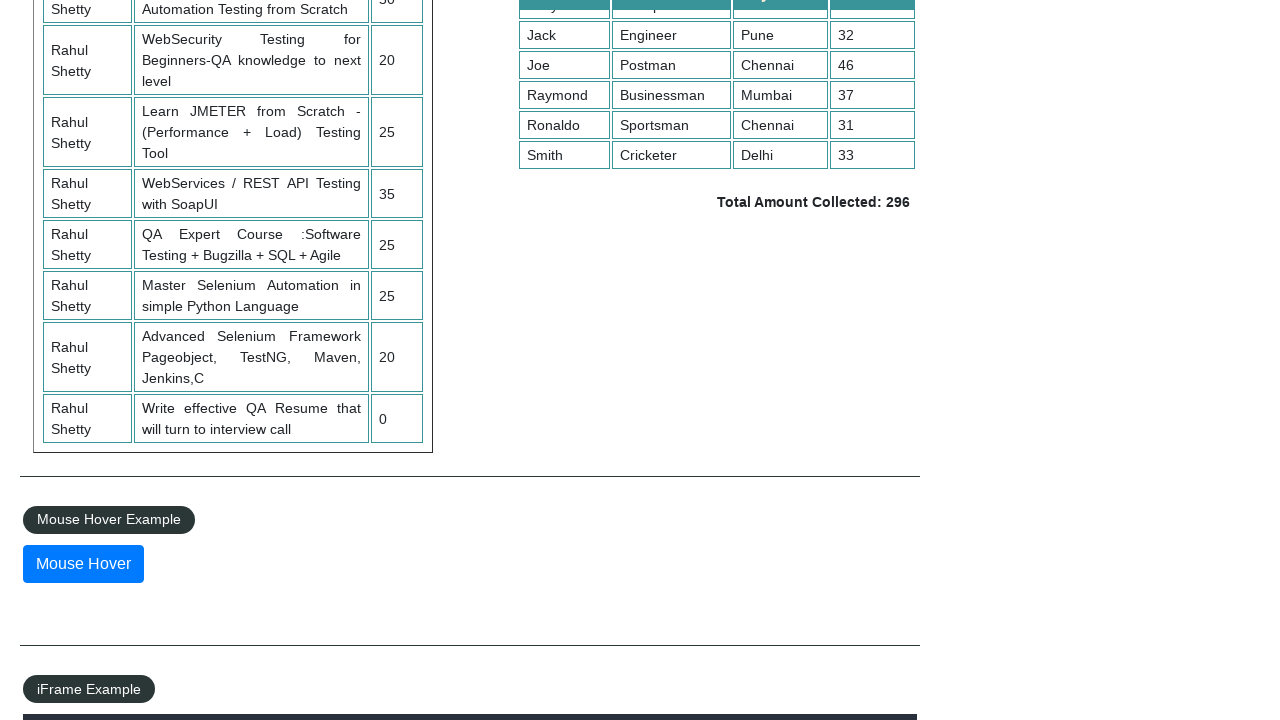